Tests FAQ accordion functionality by clicking on the IQ increase question and verifying the answer appears

Starting URL: https://njit-final-group-project.vercel.app/faq

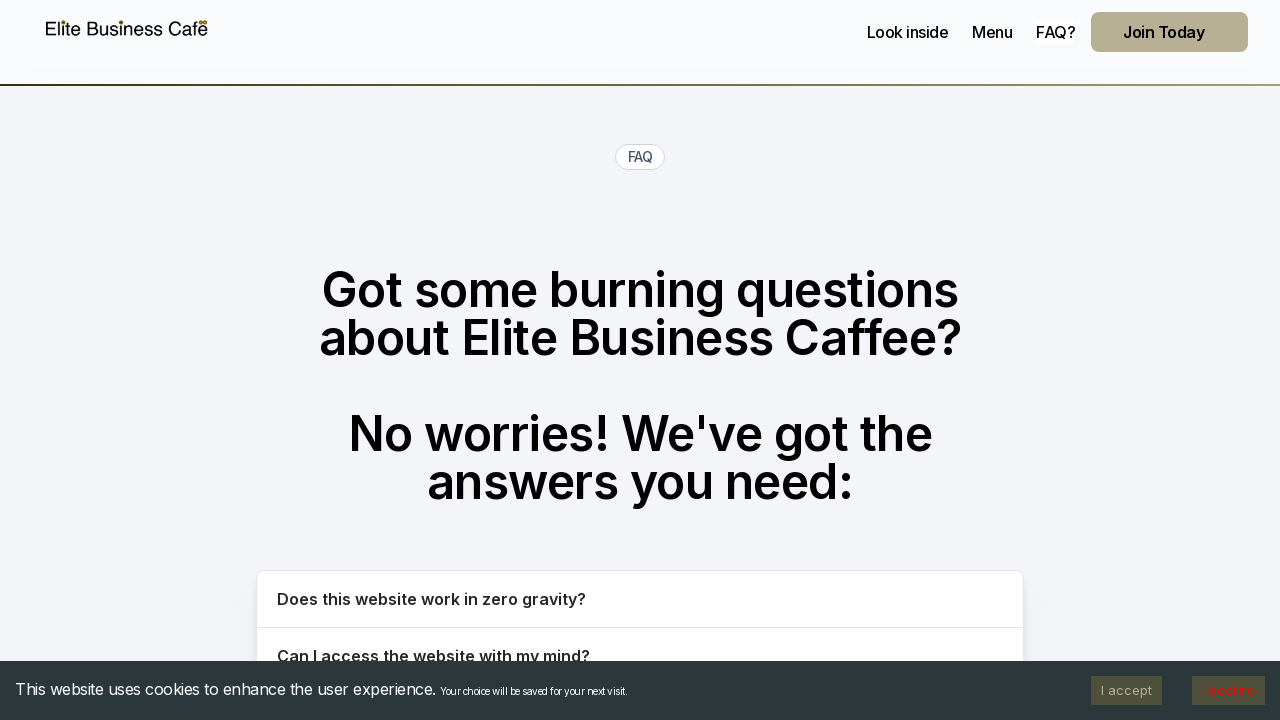

Clicked the FAQ question 'Will using this site increase my IQ?' at (640, 360) on button:text("Will using this site increase my IQ?")
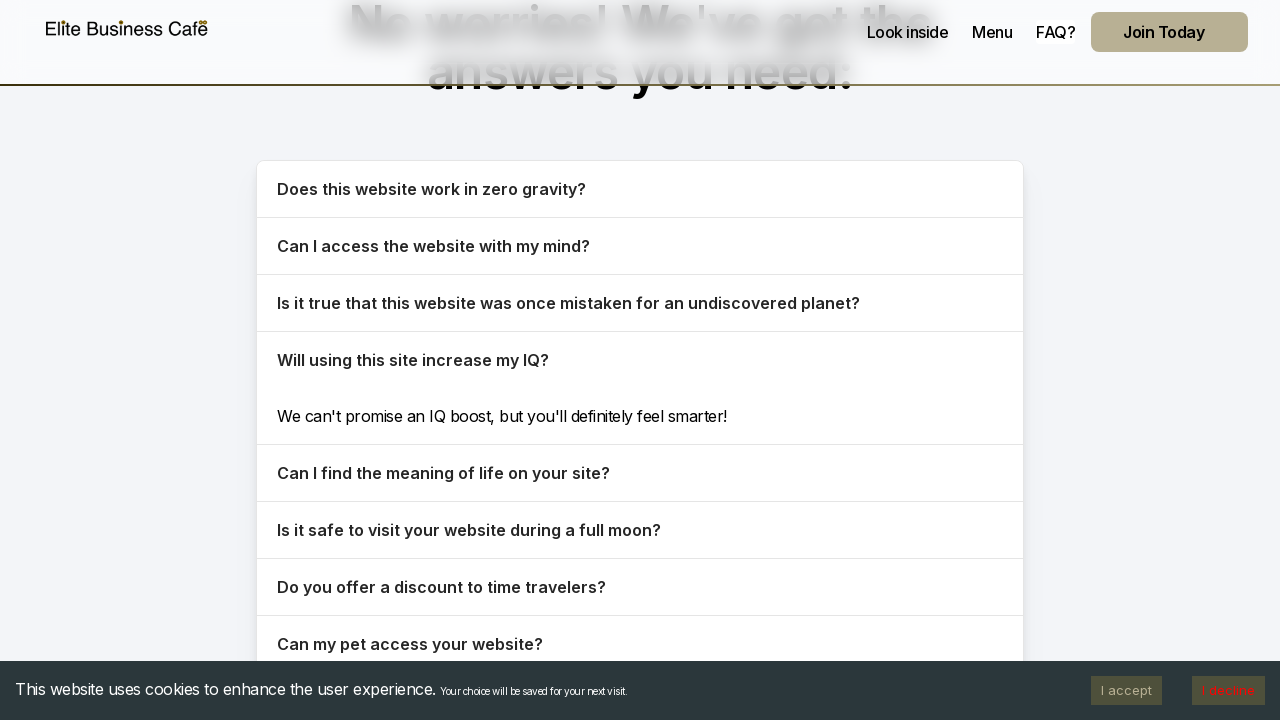

Answer content became visible with the expected text about IQ boost
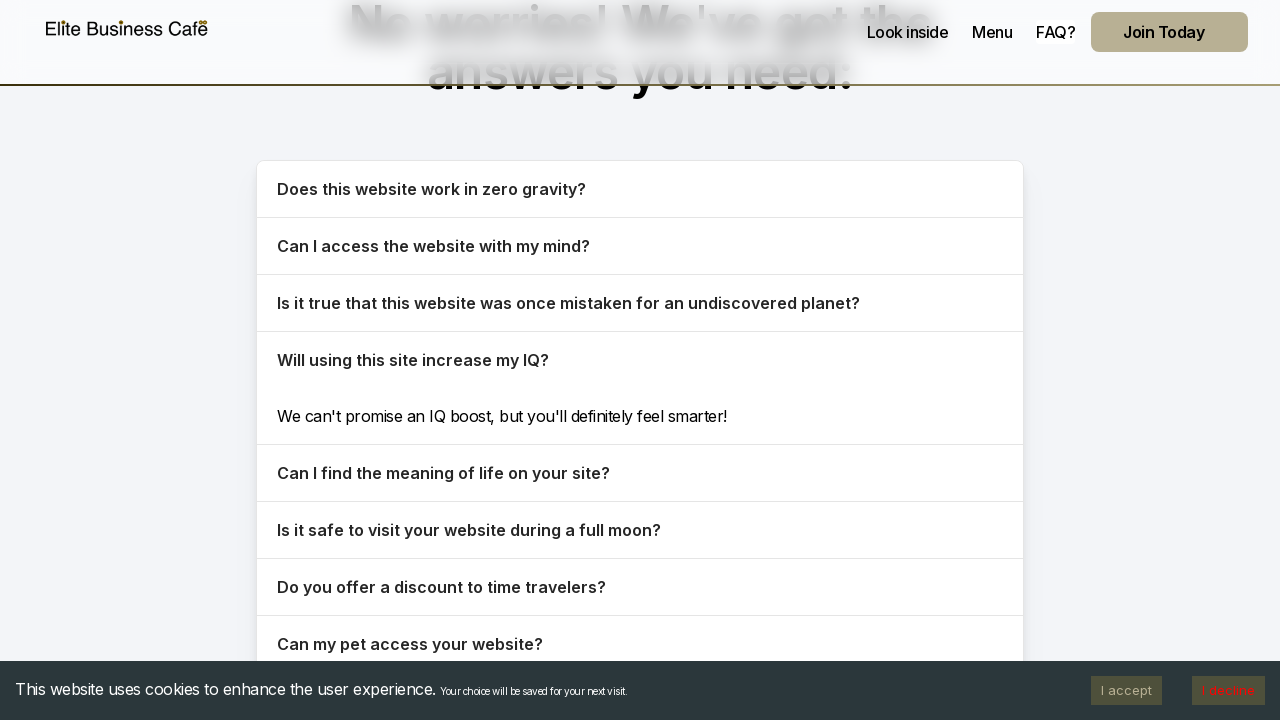

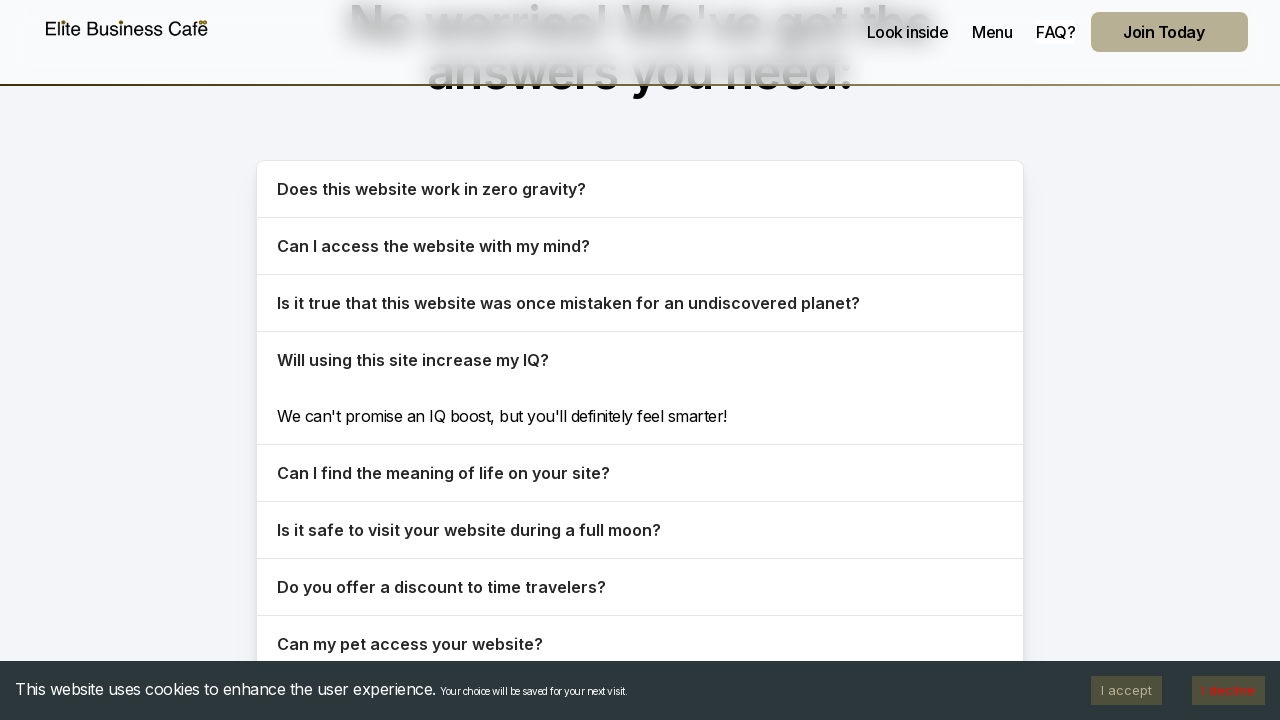